Tests that entered text is trimmed when saving edits

Starting URL: https://demo.playwright.dev/todomvc

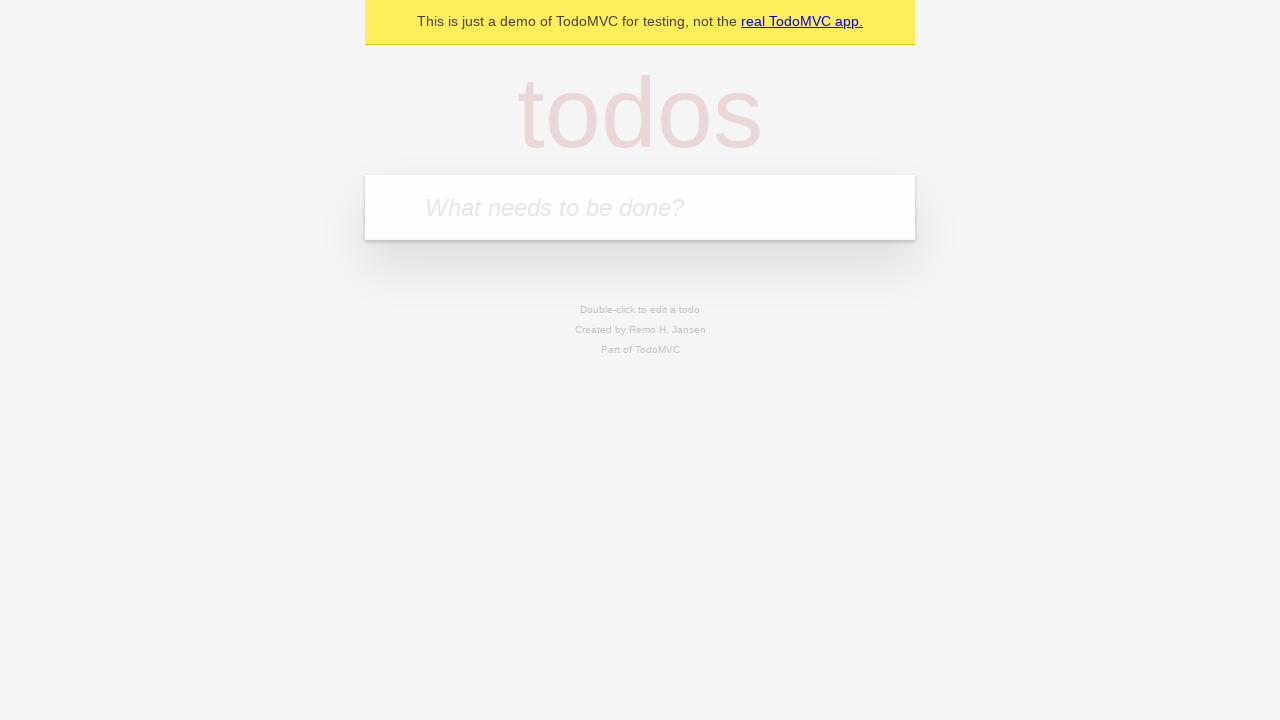

Filled todo input with 'buy some cheese' on internal:attr=[placeholder="What needs to be done?"i]
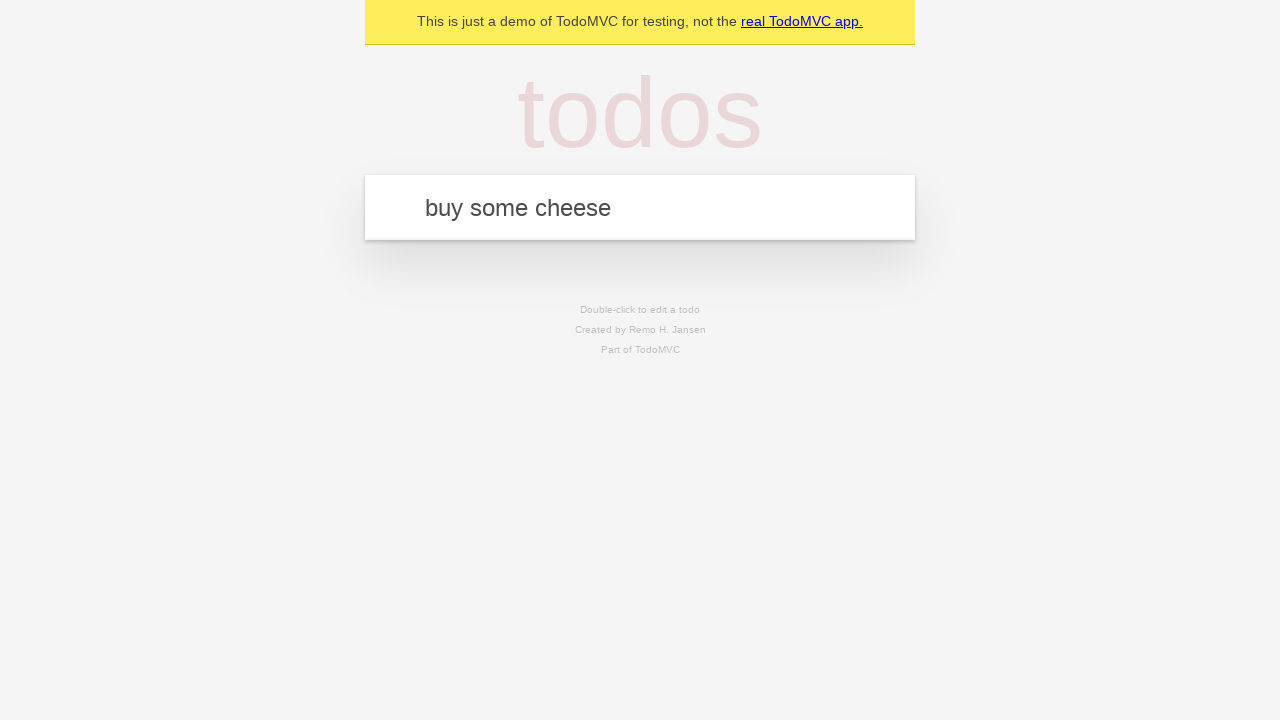

Pressed Enter to create first todo item on internal:attr=[placeholder="What needs to be done?"i]
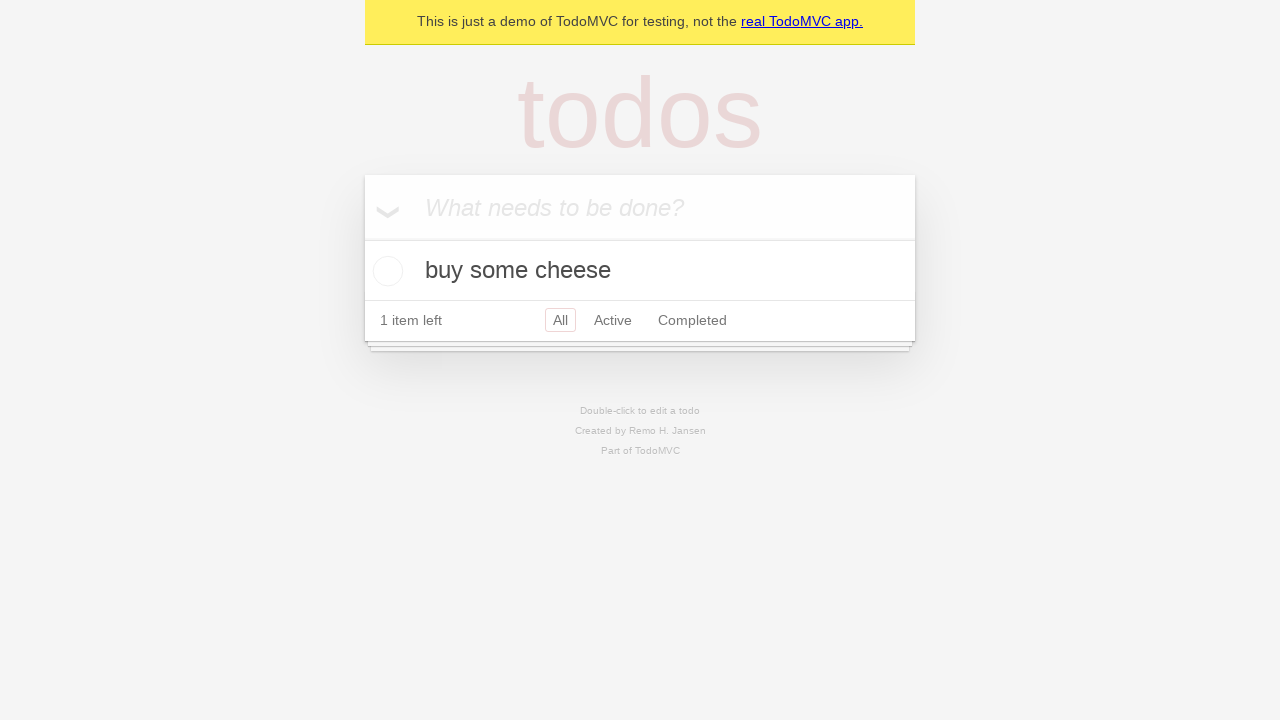

Filled todo input with 'feed the cat' on internal:attr=[placeholder="What needs to be done?"i]
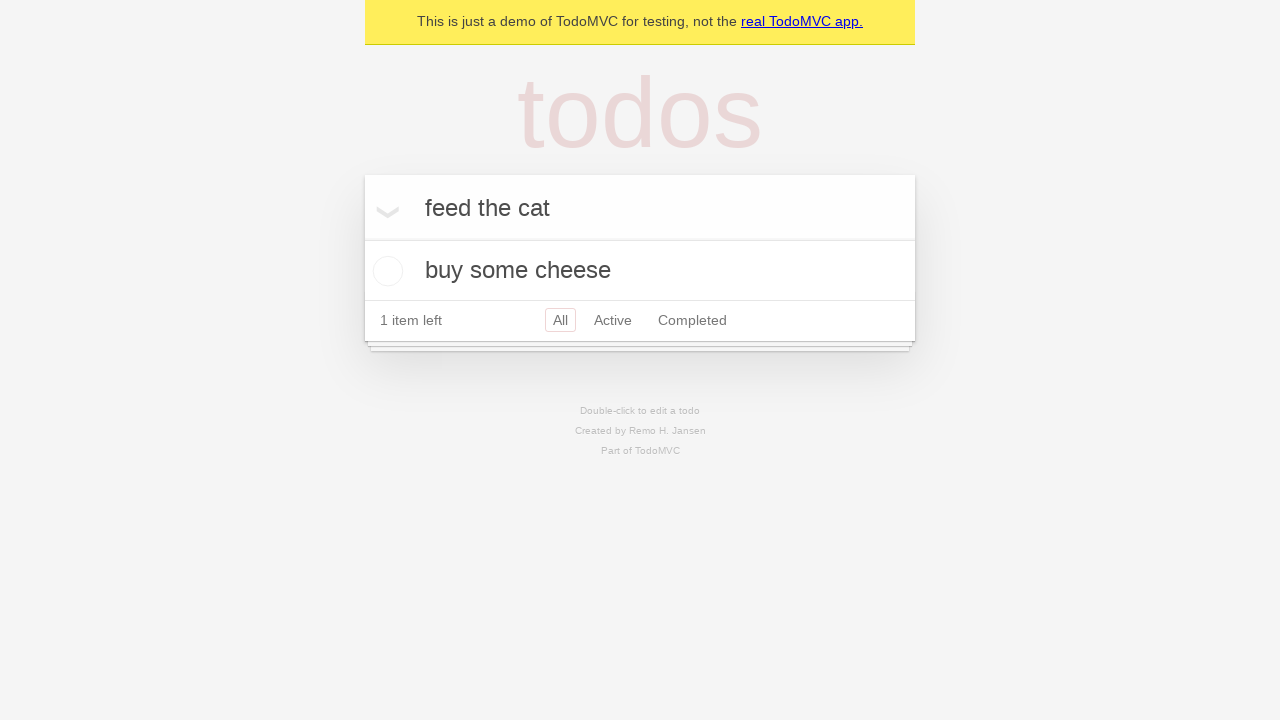

Pressed Enter to create second todo item on internal:attr=[placeholder="What needs to be done?"i]
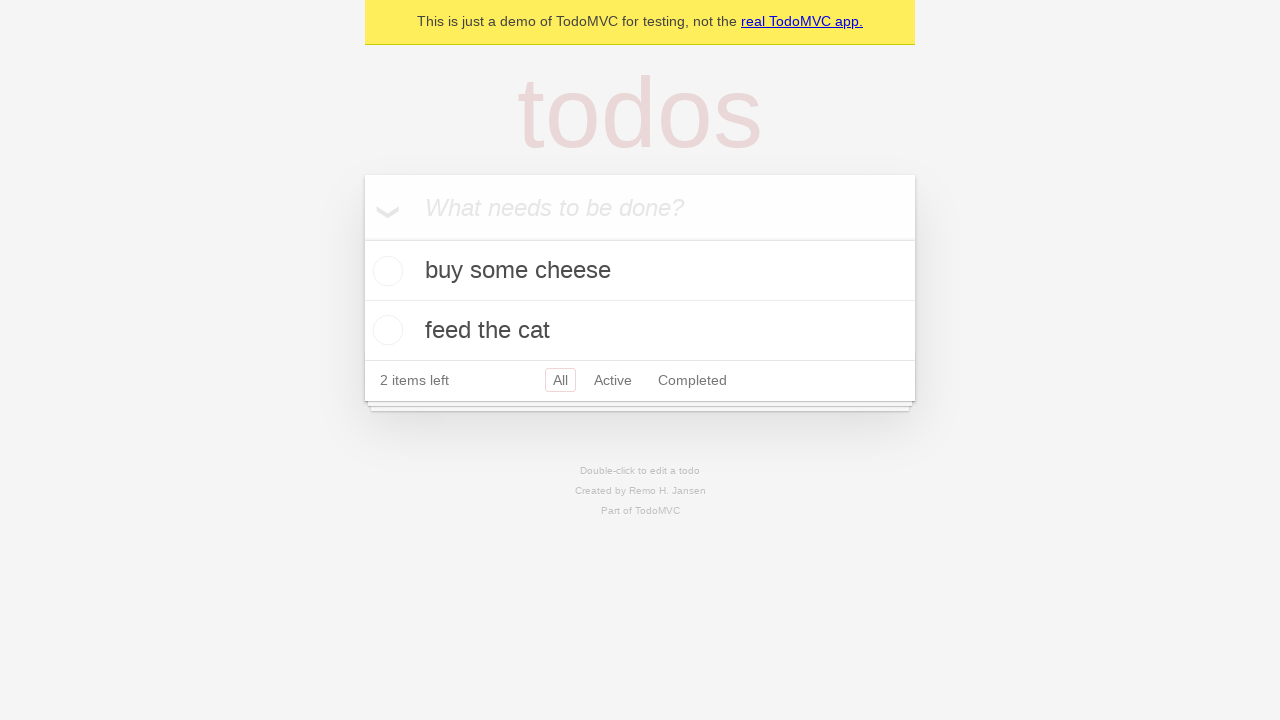

Filled todo input with 'book a doctors appointment' on internal:attr=[placeholder="What needs to be done?"i]
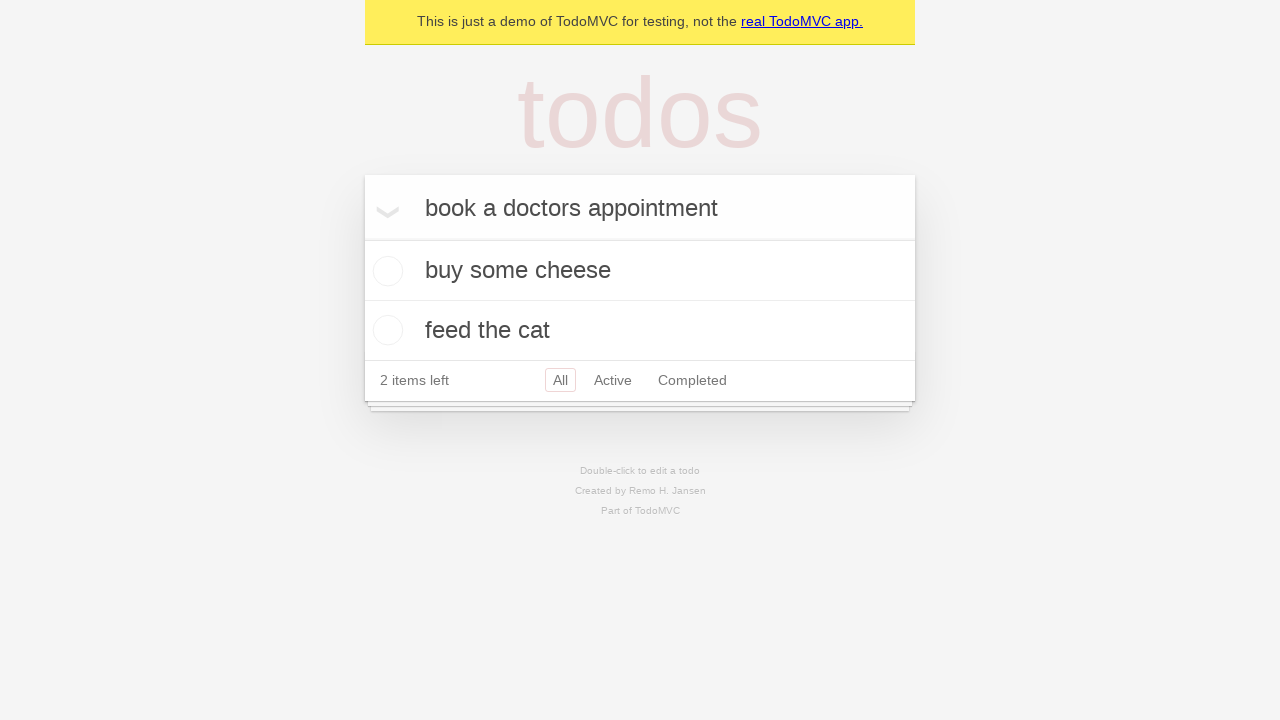

Pressed Enter to create third todo item on internal:attr=[placeholder="What needs to be done?"i]
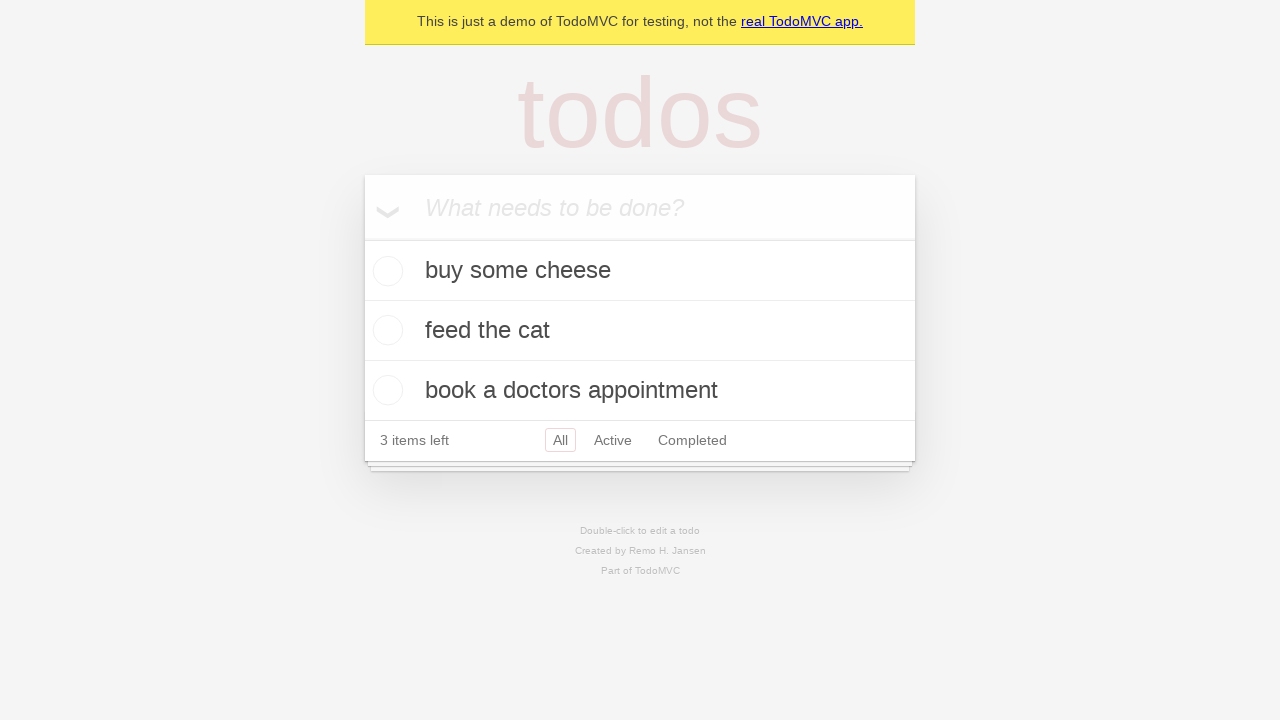

Double-clicked second todo item to enter edit mode at (640, 331) on internal:testid=[data-testid="todo-item"s] >> nth=1
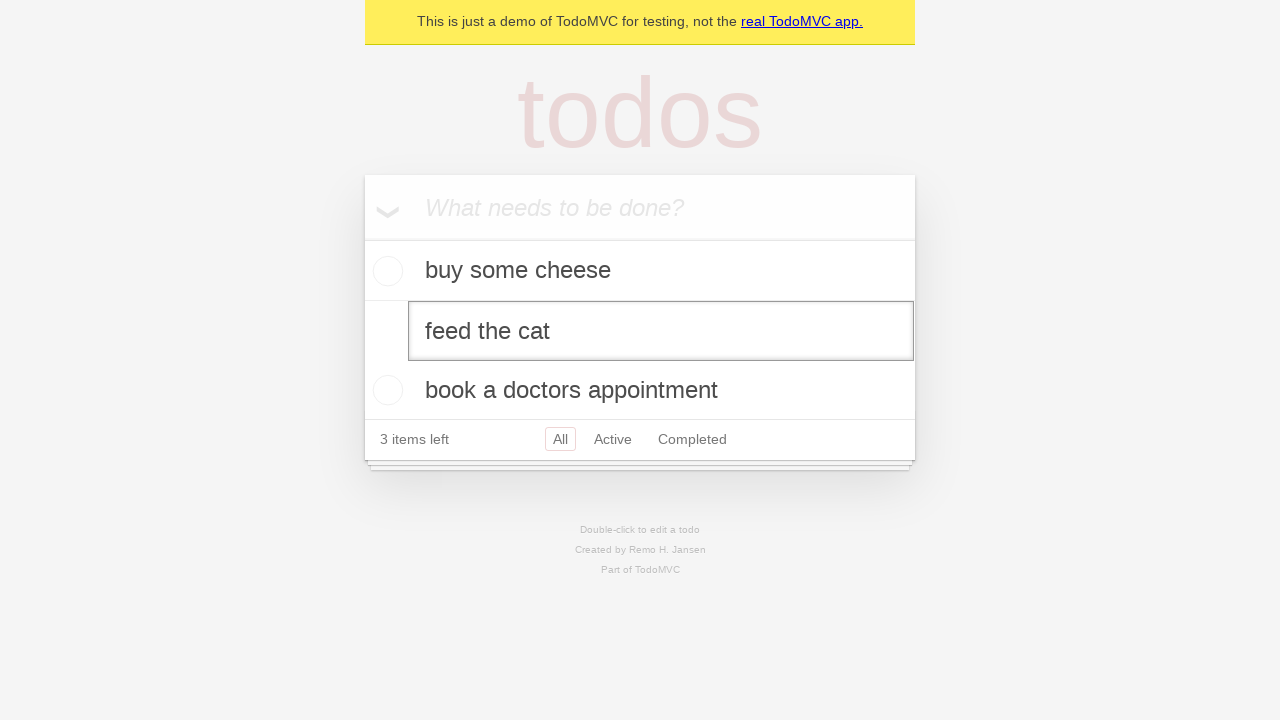

Filled edit field with text padded by spaces on internal:testid=[data-testid="todo-item"s] >> nth=1 >> internal:role=textbox[nam
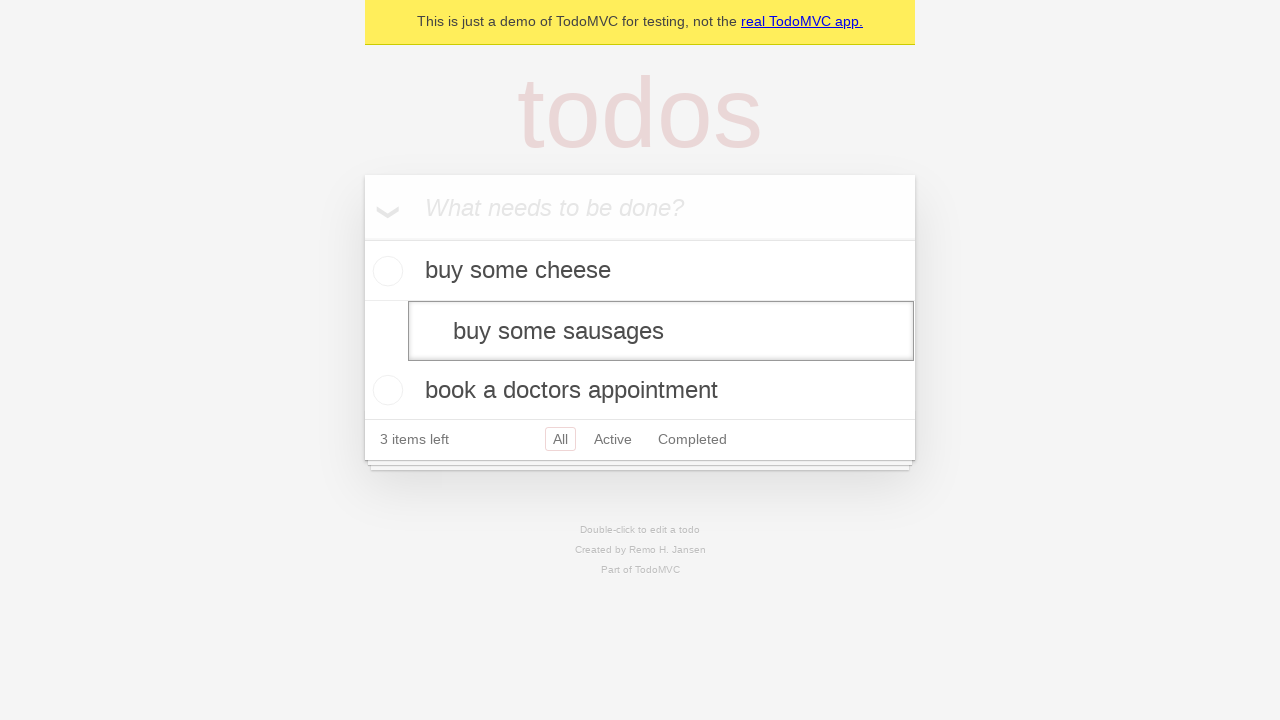

Pressed Enter to save edited todo - text should be trimmed on internal:testid=[data-testid="todo-item"s] >> nth=1 >> internal:role=textbox[nam
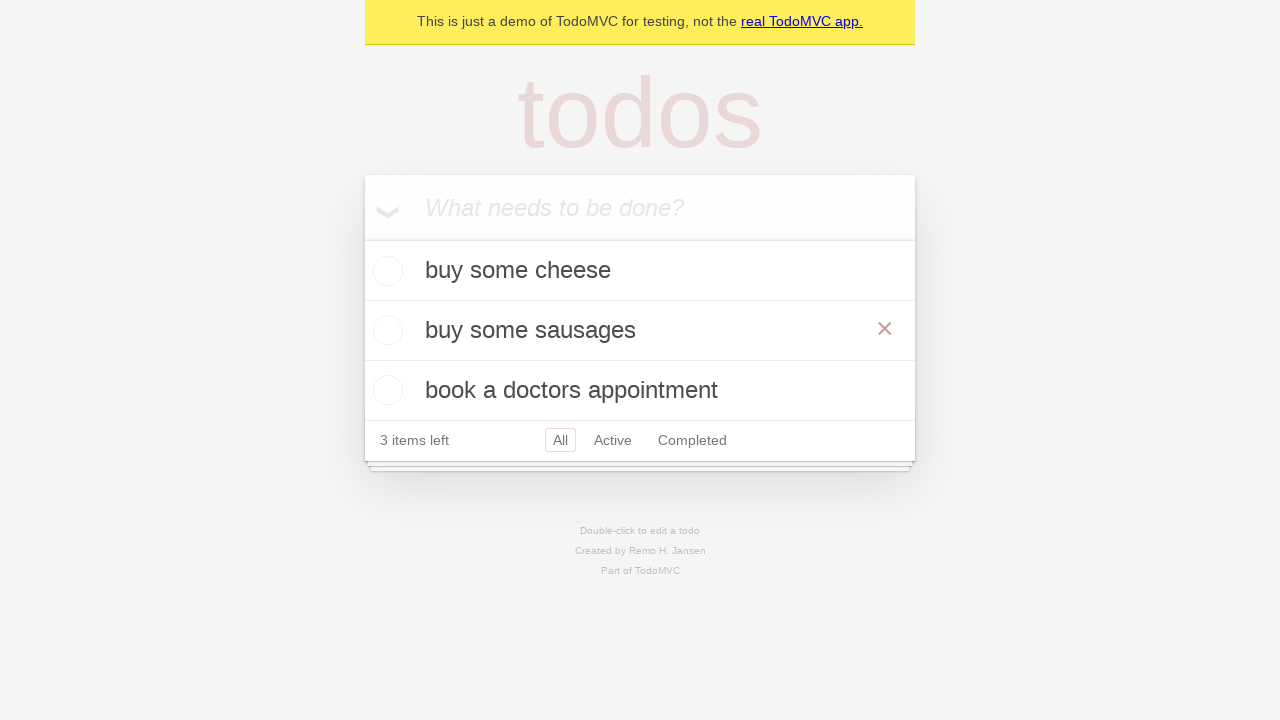

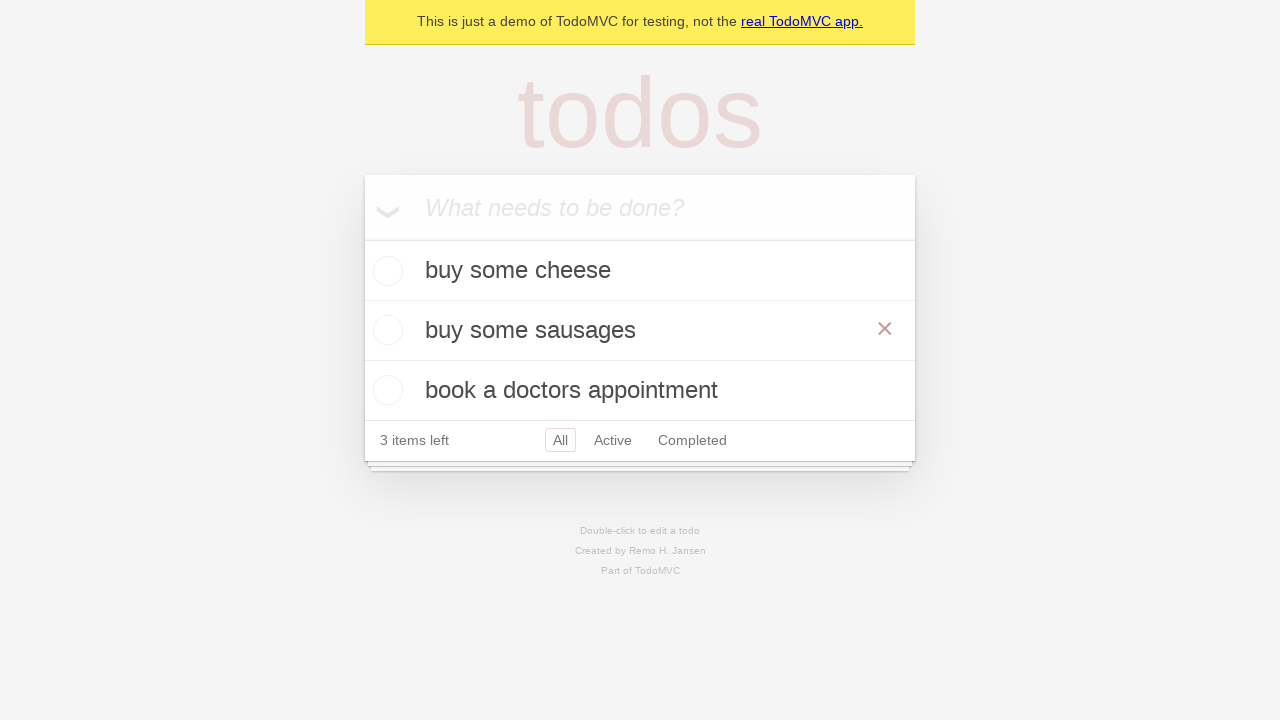